Navigates to the LiveToken NBA Top Shot listings page and waits for the page to load.

Starting URL: https://livetoken.co/listings/topshot

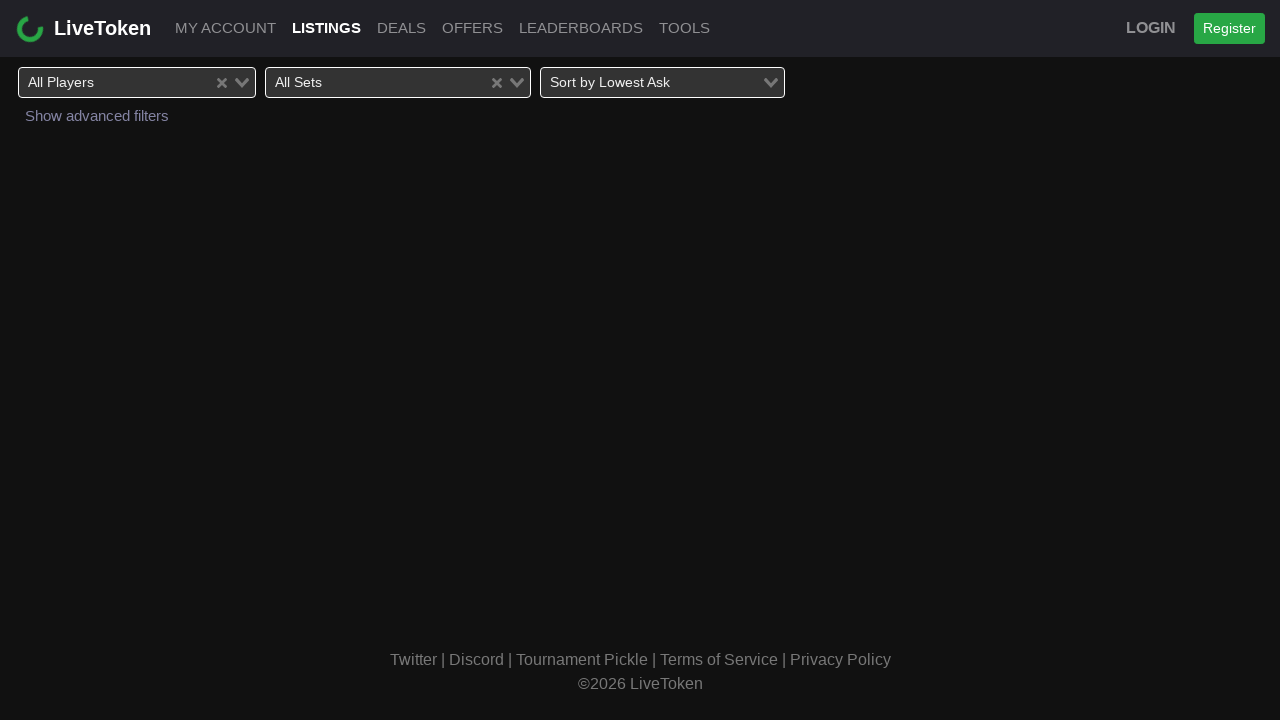

Waited for page to reach networkidle state on LiveToken NBA Top Shot listings
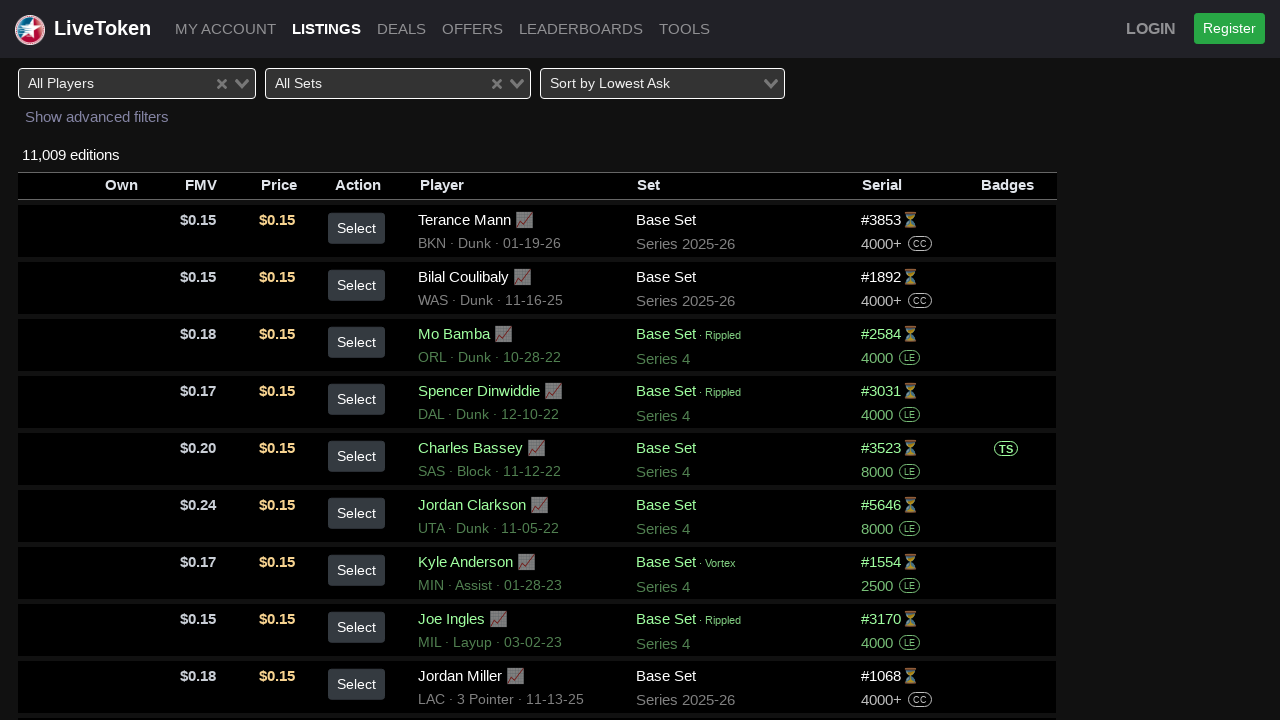

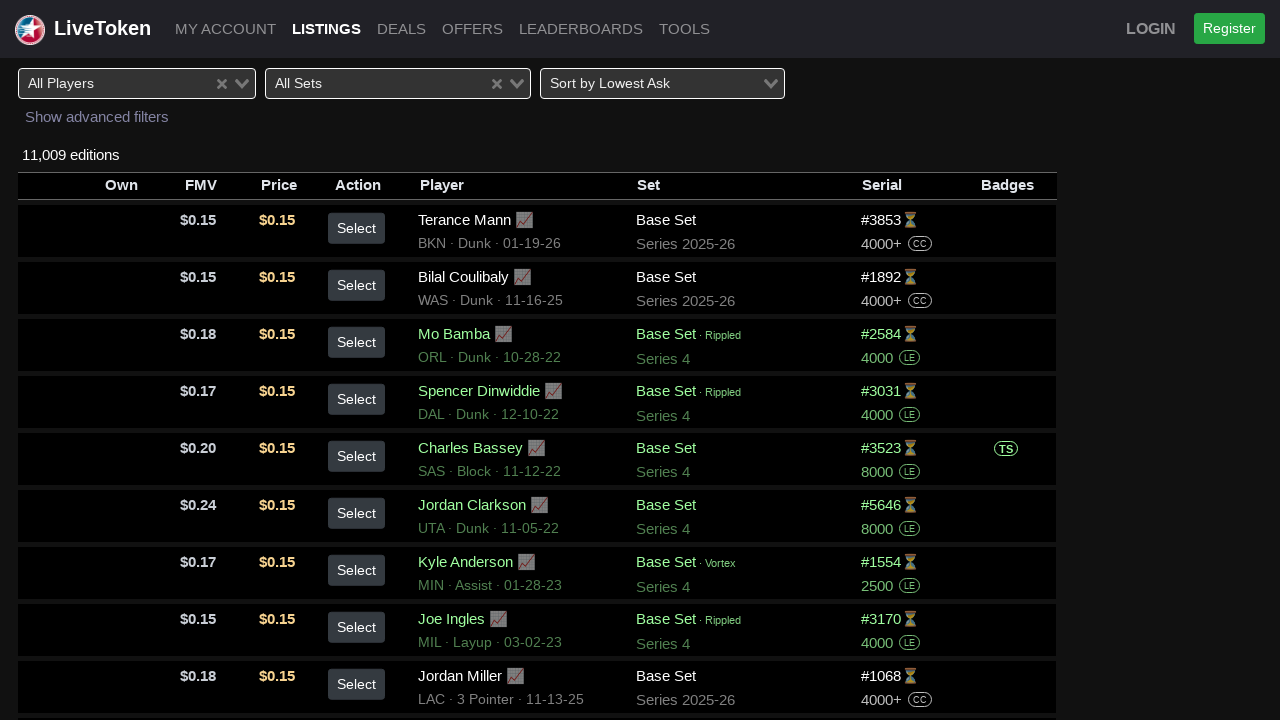